Tests the add/remove elements functionality by clicking "Add Element" button to create a delete button, verifying it appears, clicking the delete button, and verifying it disappears from the page.

Starting URL: https://practice.cydeo.com/add_remove_elements/

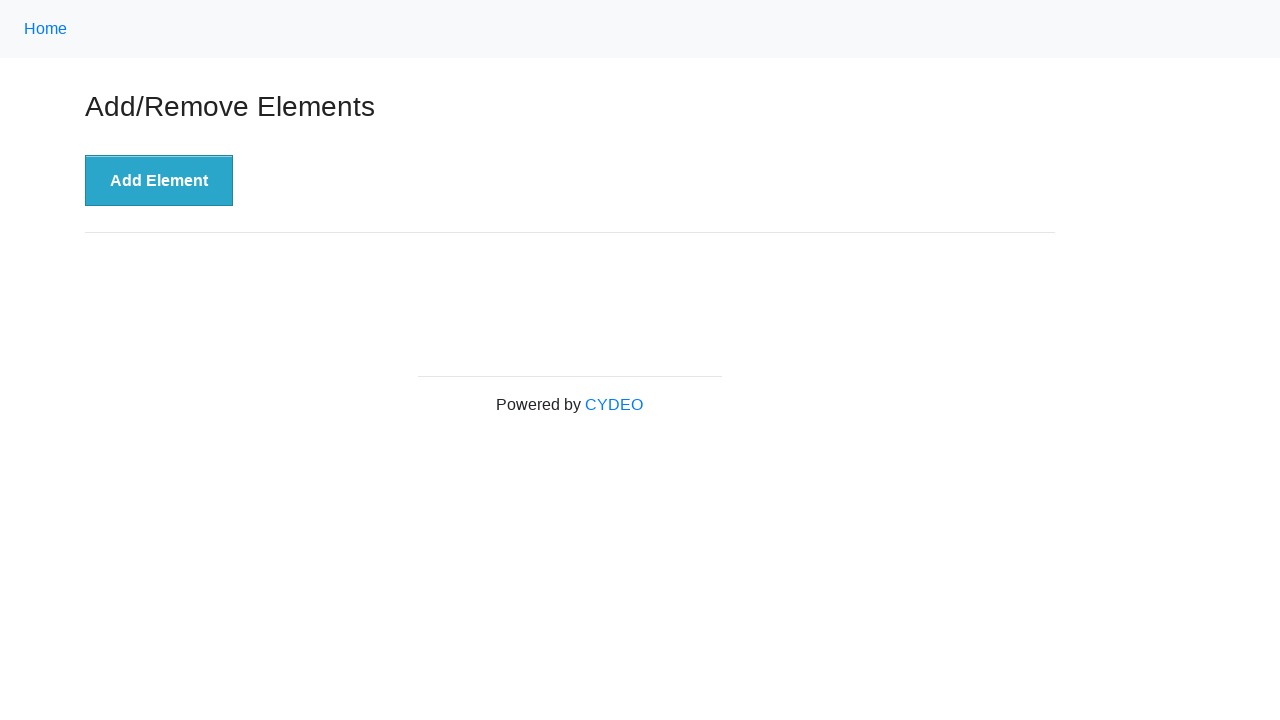

Clicked 'Add Element' button to create a delete button at (159, 181) on xpath=//button[.='Add Element']
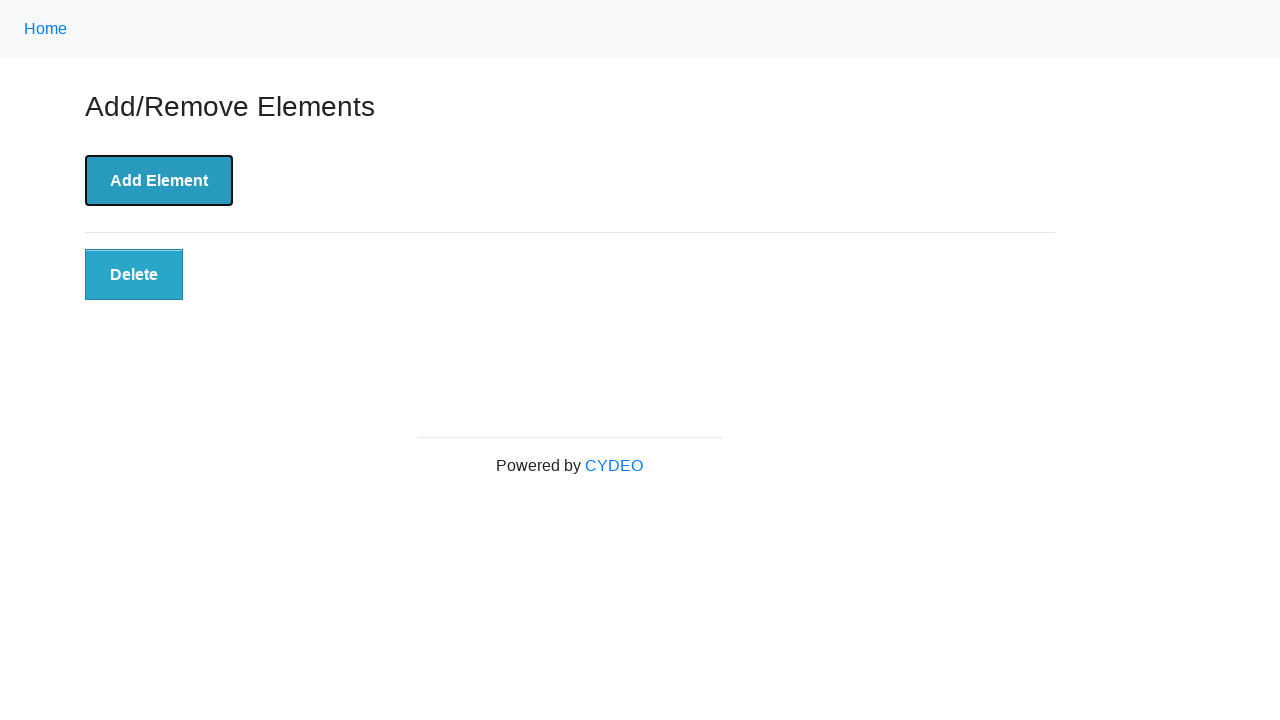

Delete button appeared and is visible on the page
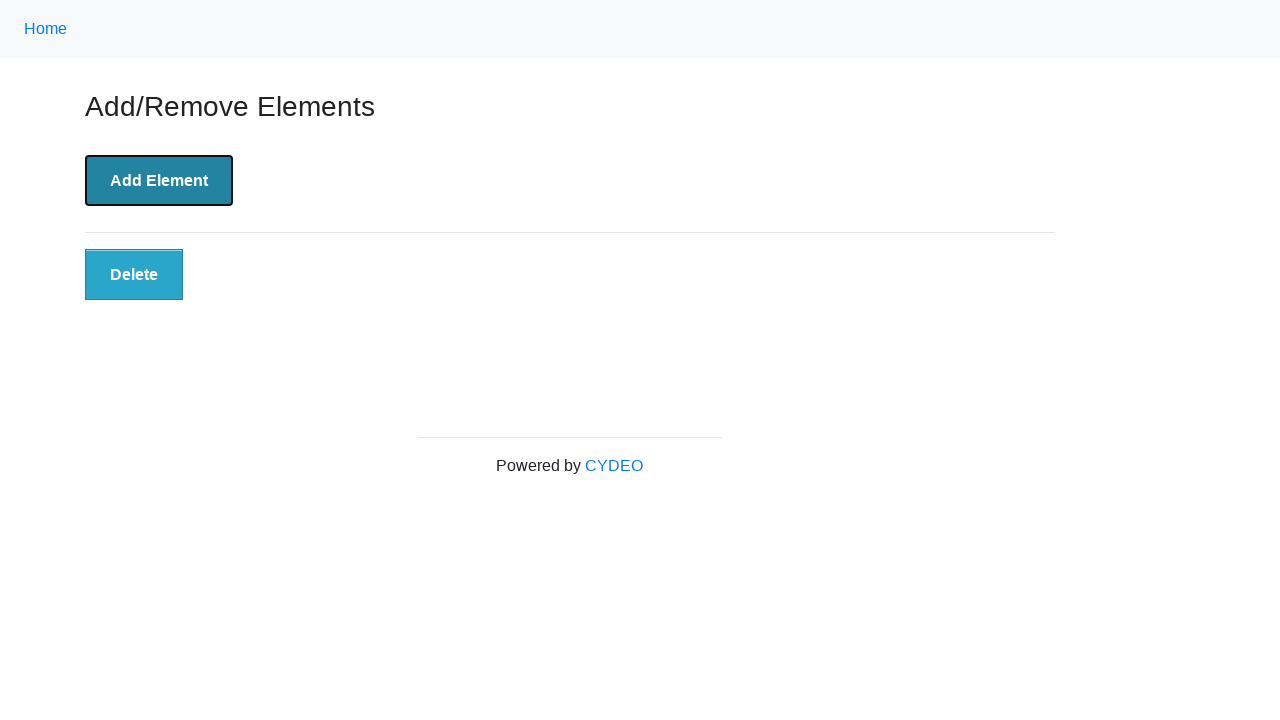

Clicked the delete button at (134, 275) on xpath=//button[@class='added-manually']
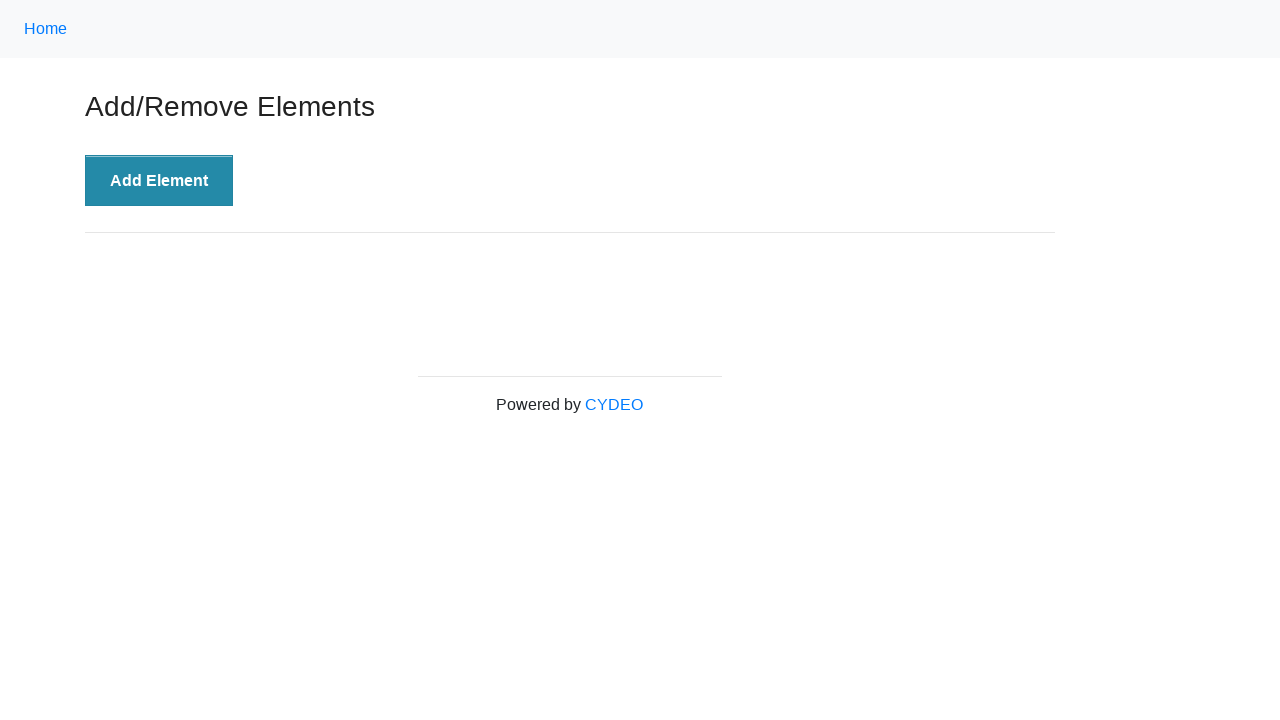

Delete button has been removed from the DOM
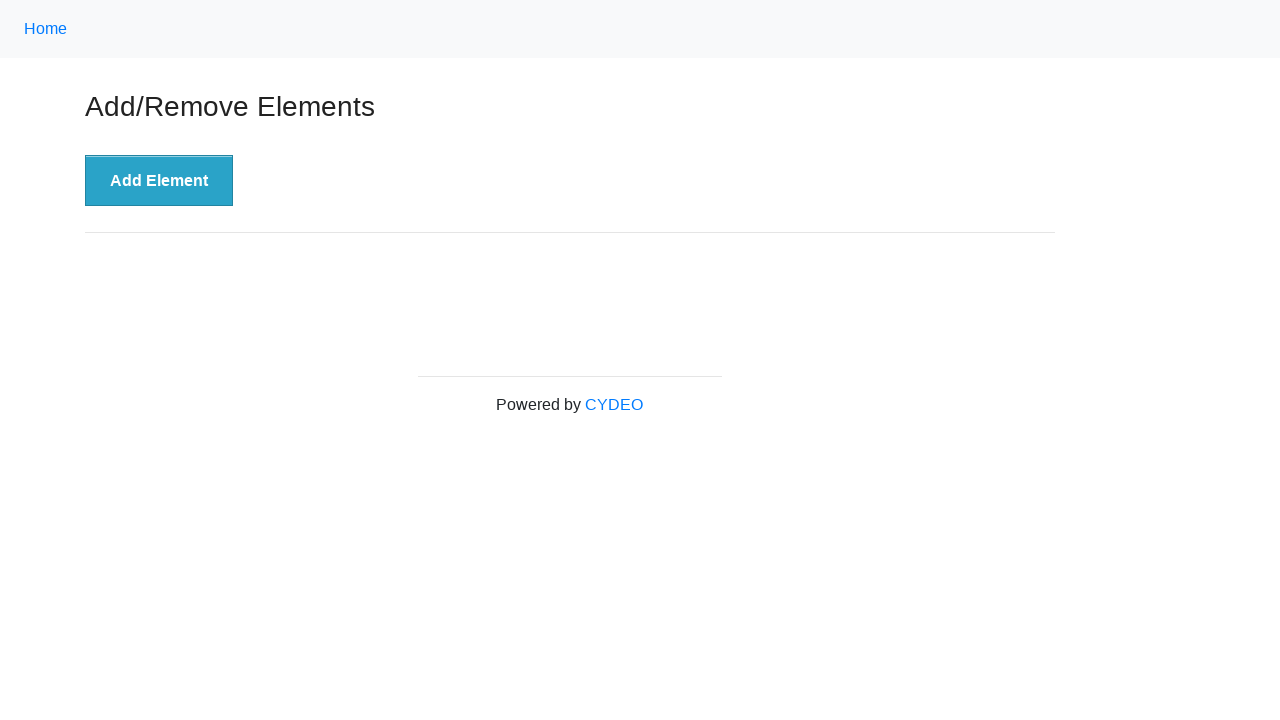

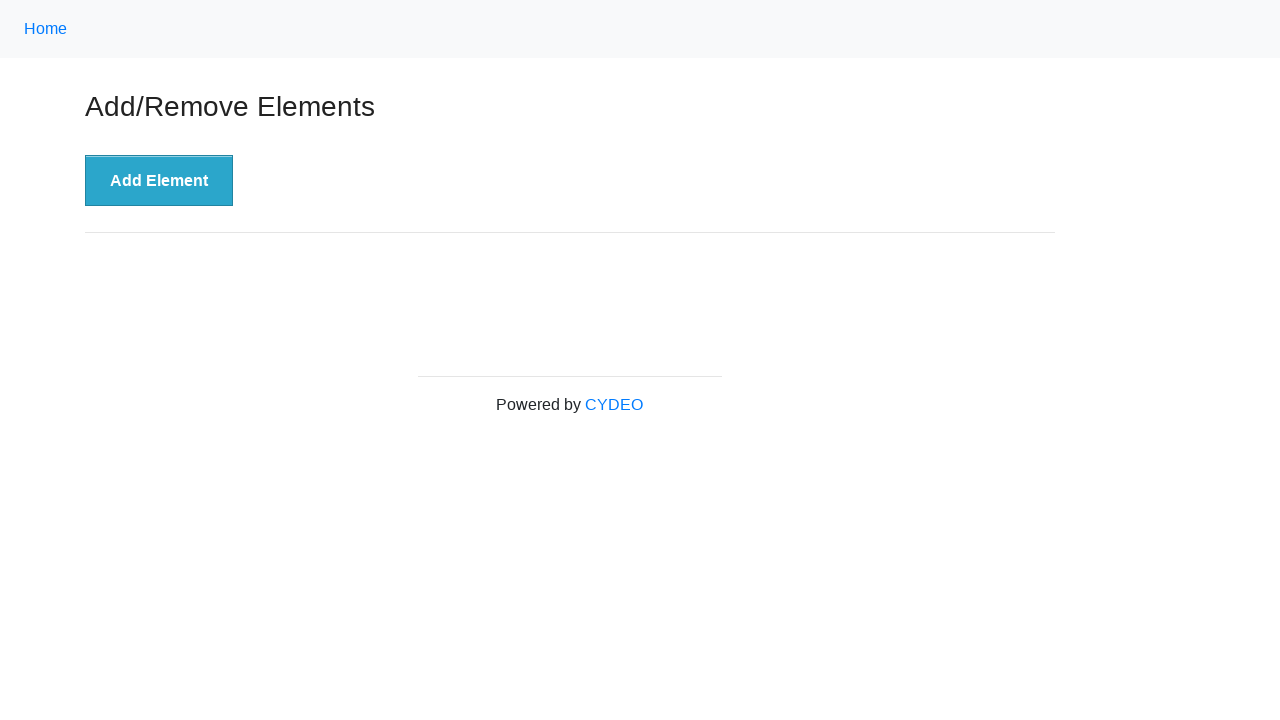